Tests the Remove button functionality by clicking it and verifying the checkbox is removed from the page

Starting URL: https://the-internet.herokuapp.com/dynamic_controls

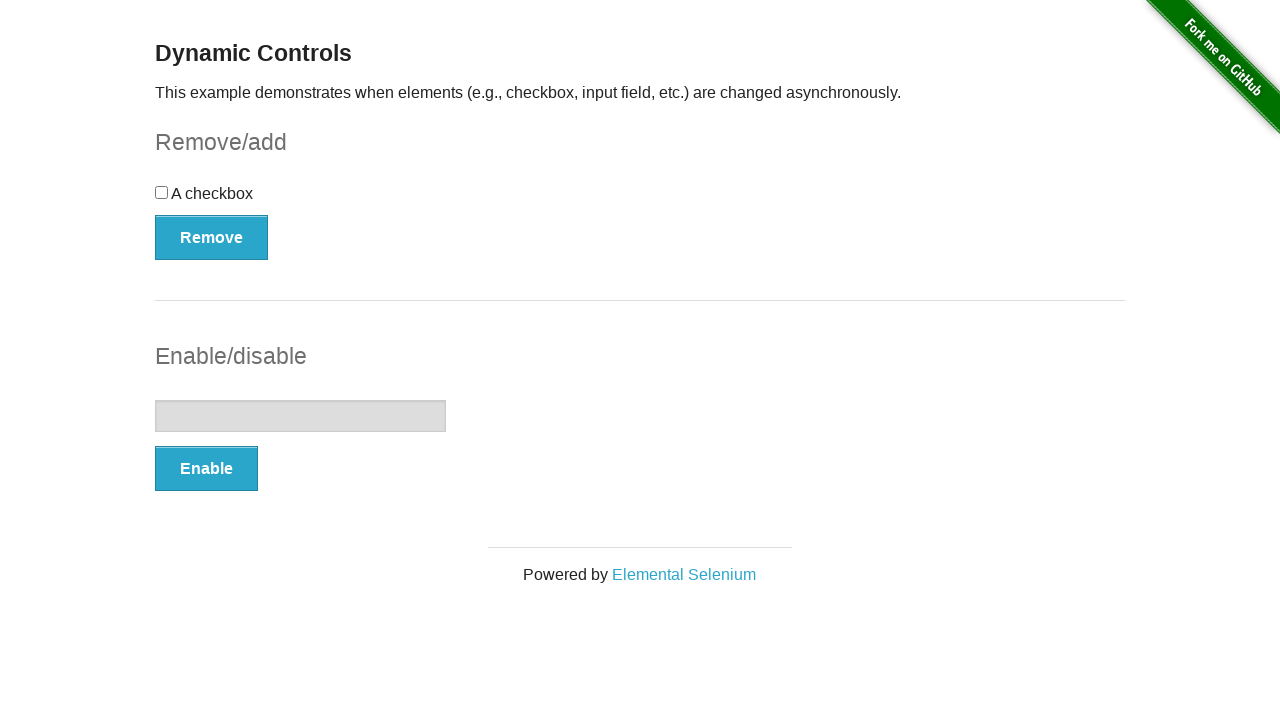

Clicked the Remove button at (212, 237) on button:has-text('Remove')
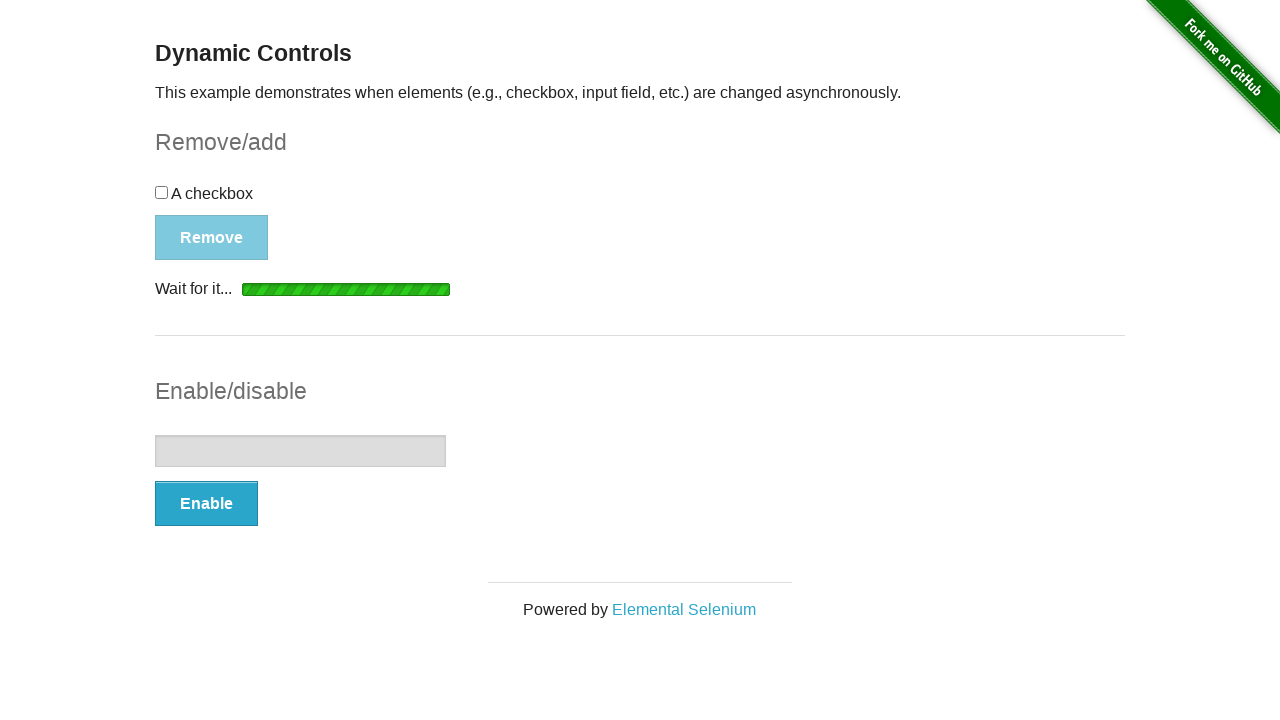

Add button appeared after removal
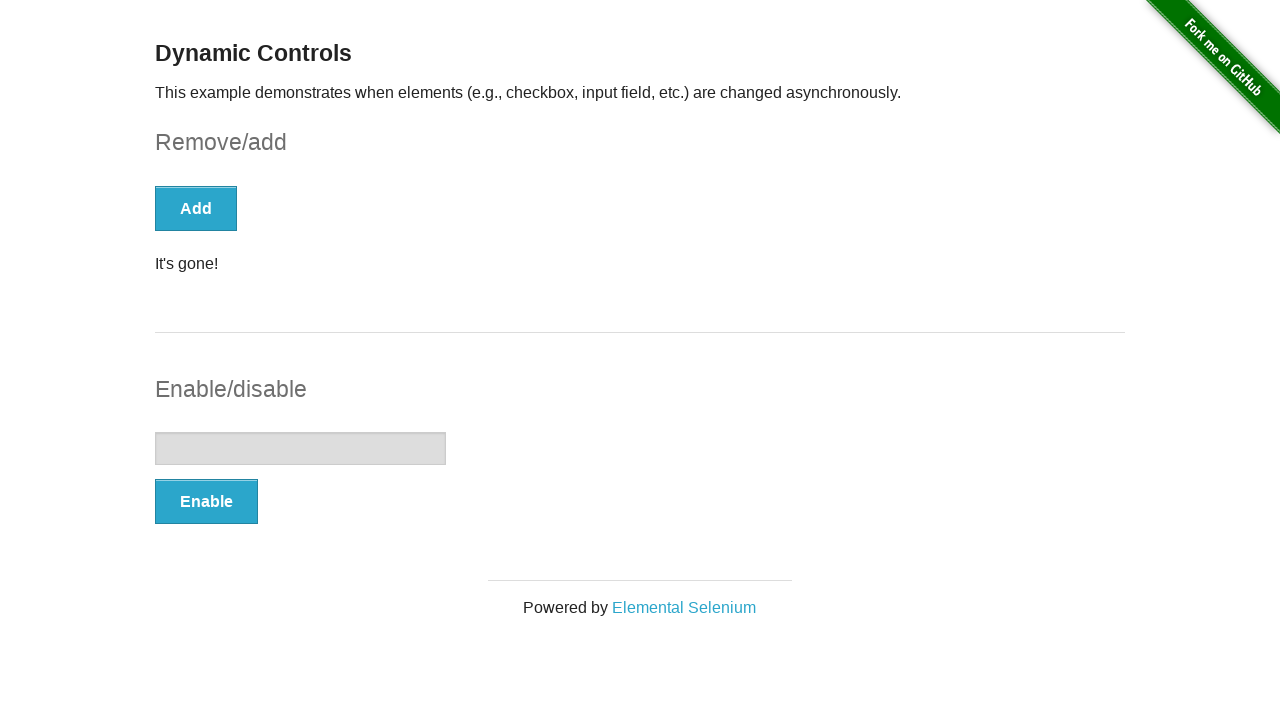

Checked if checkbox is still visible
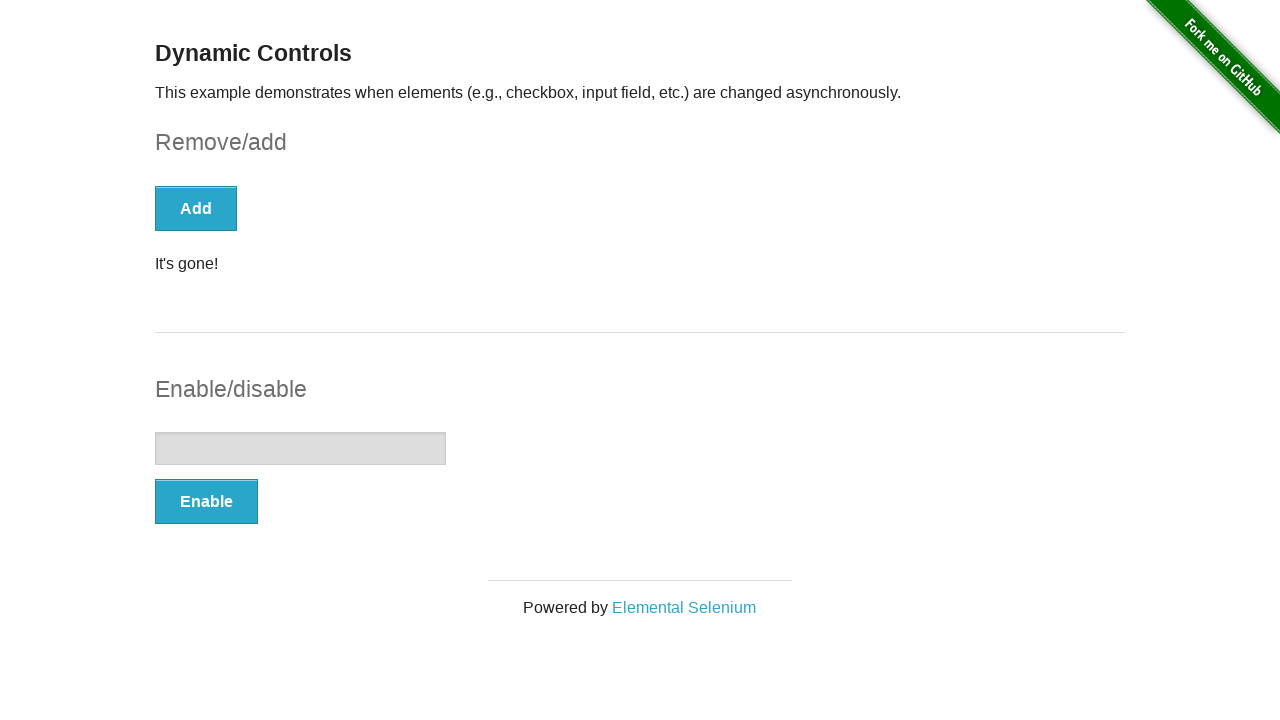

Verified checkbox is no longer visible on the page
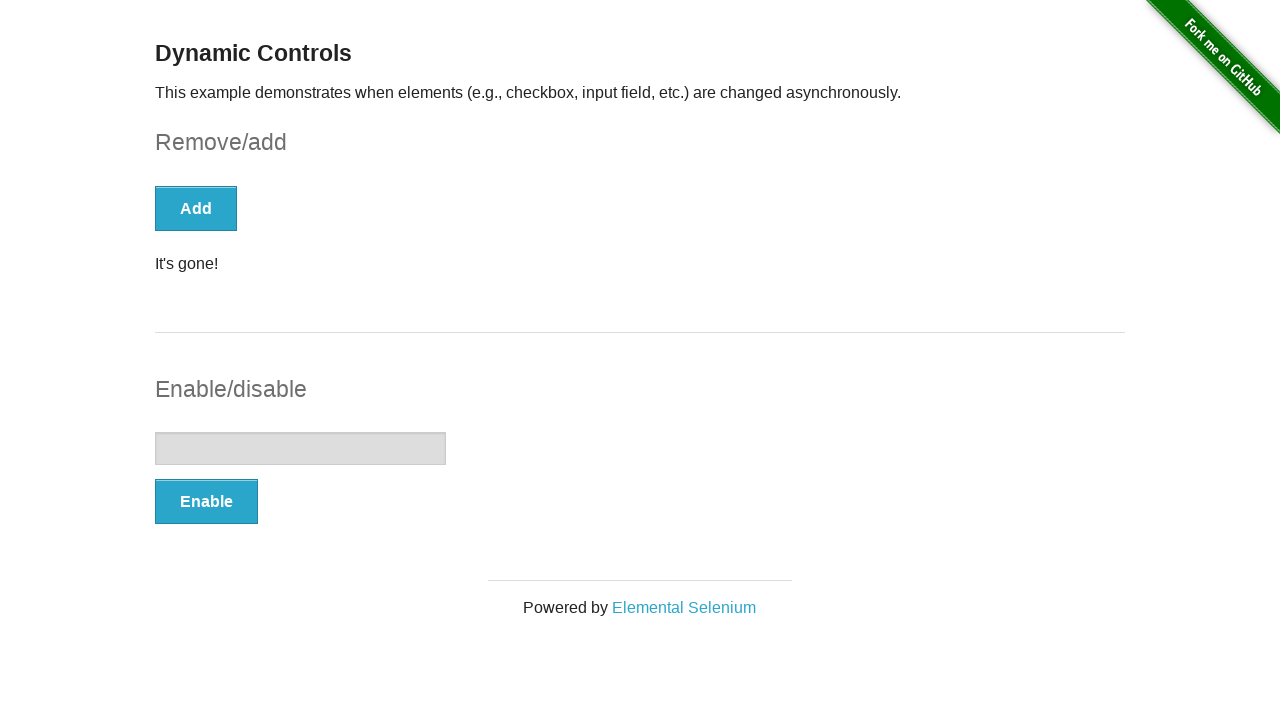

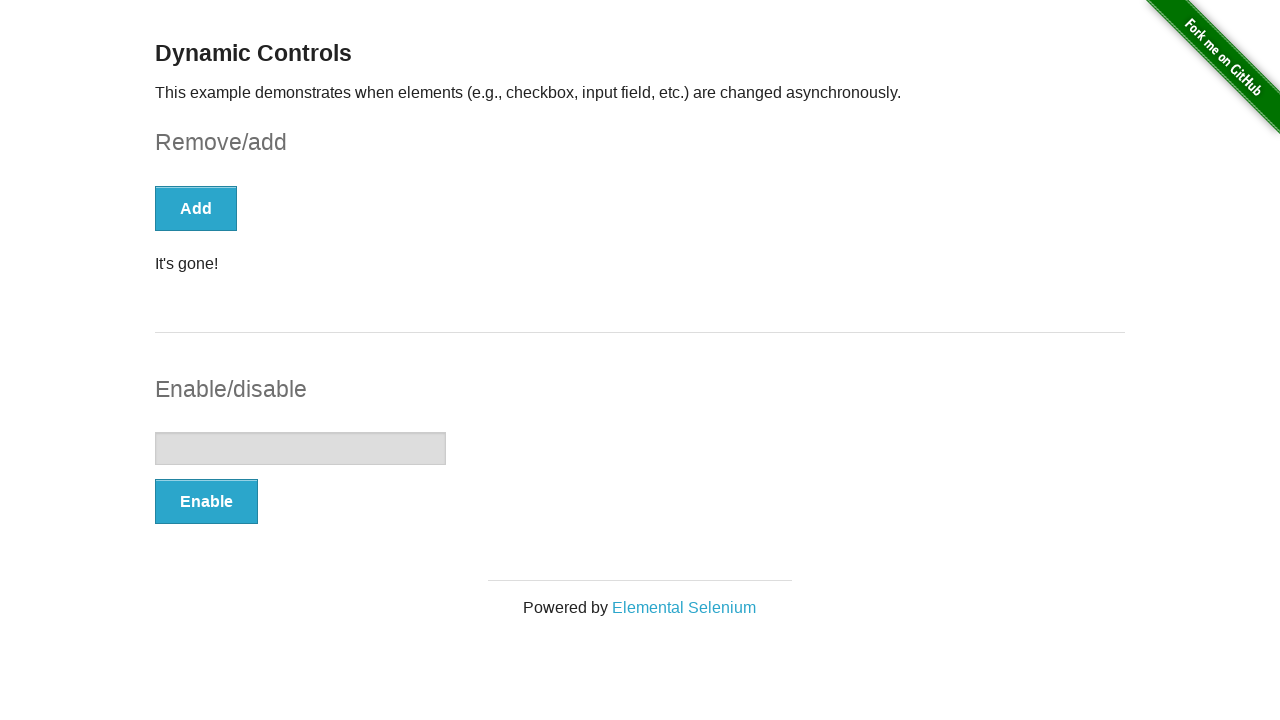